Tests mortgage calculator by entering purchase price and down payment values into the form fields

Starting URL: https://www.mlcalc.com

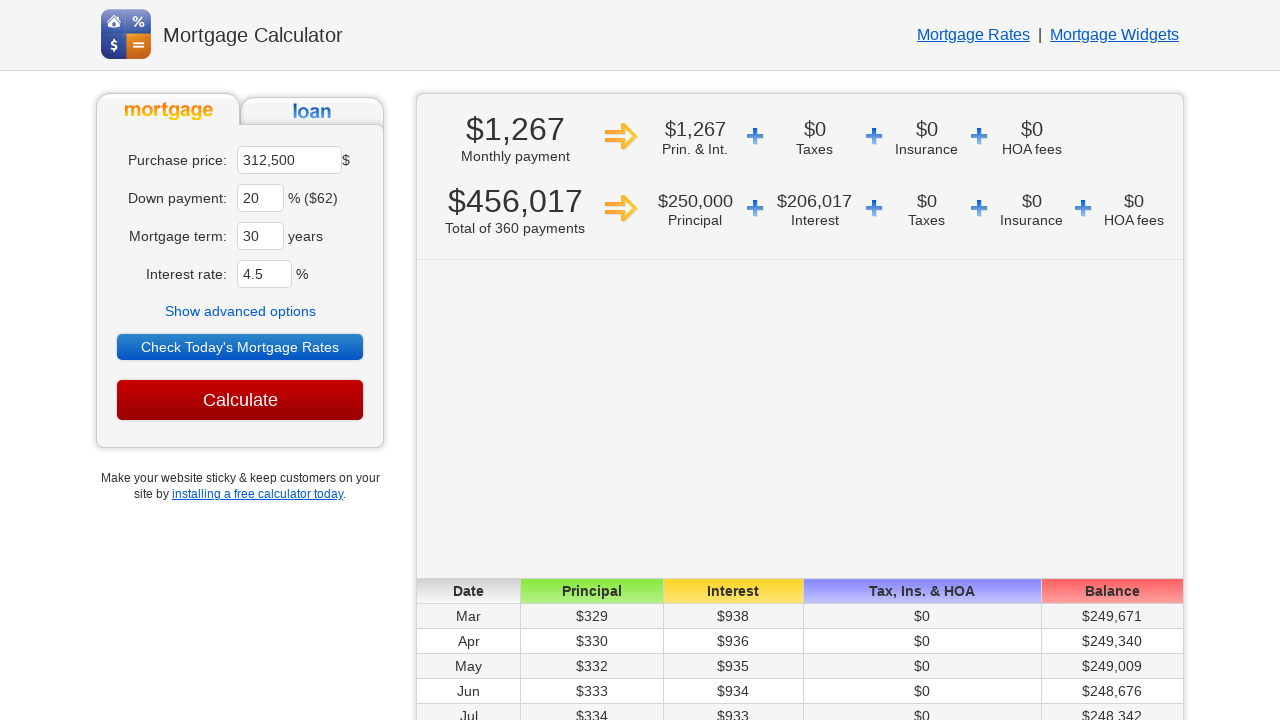

Entered purchase price of 400000 in mortgage amount field on //*[@id='ma']
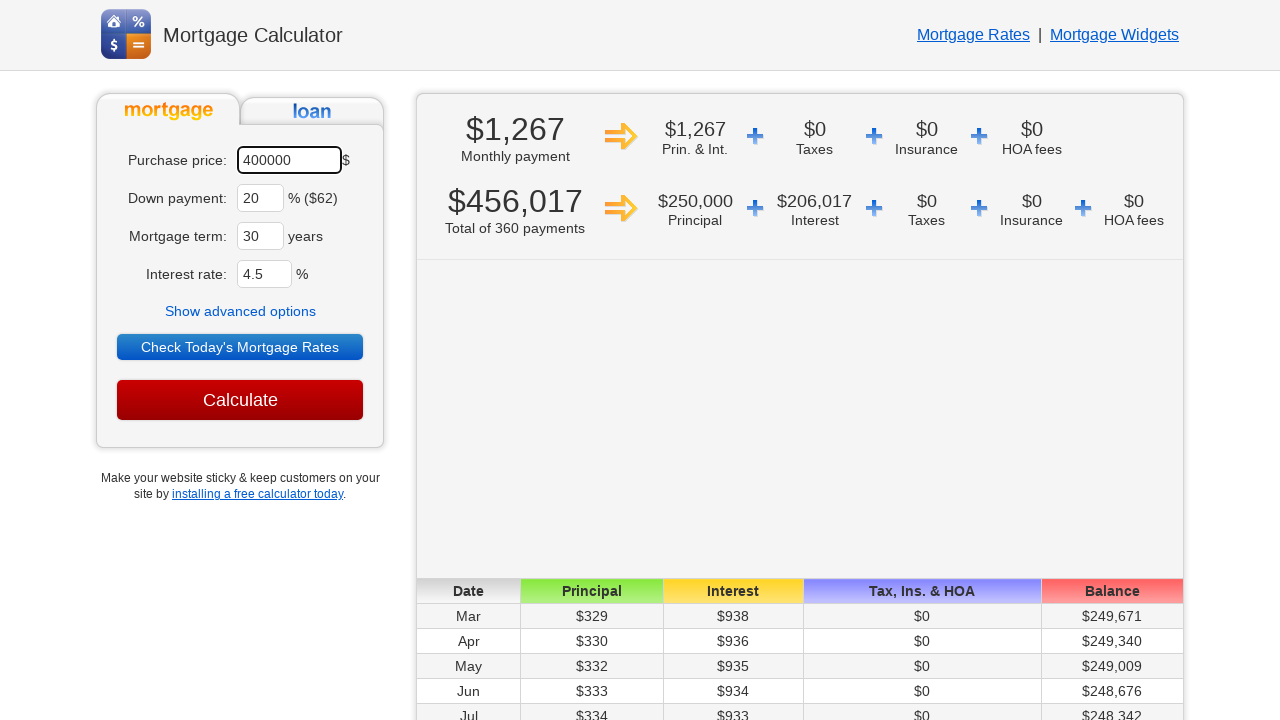

Entered down payment of 25% in down payment field on //*[@id='dp']
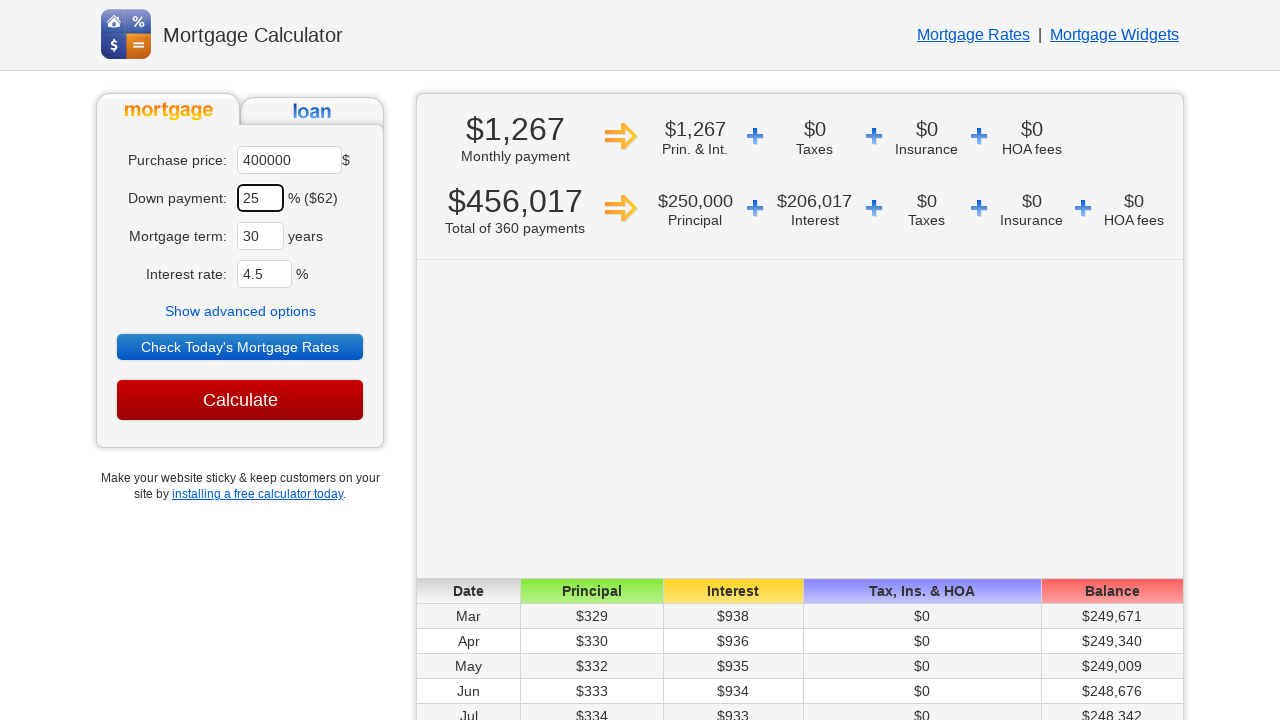

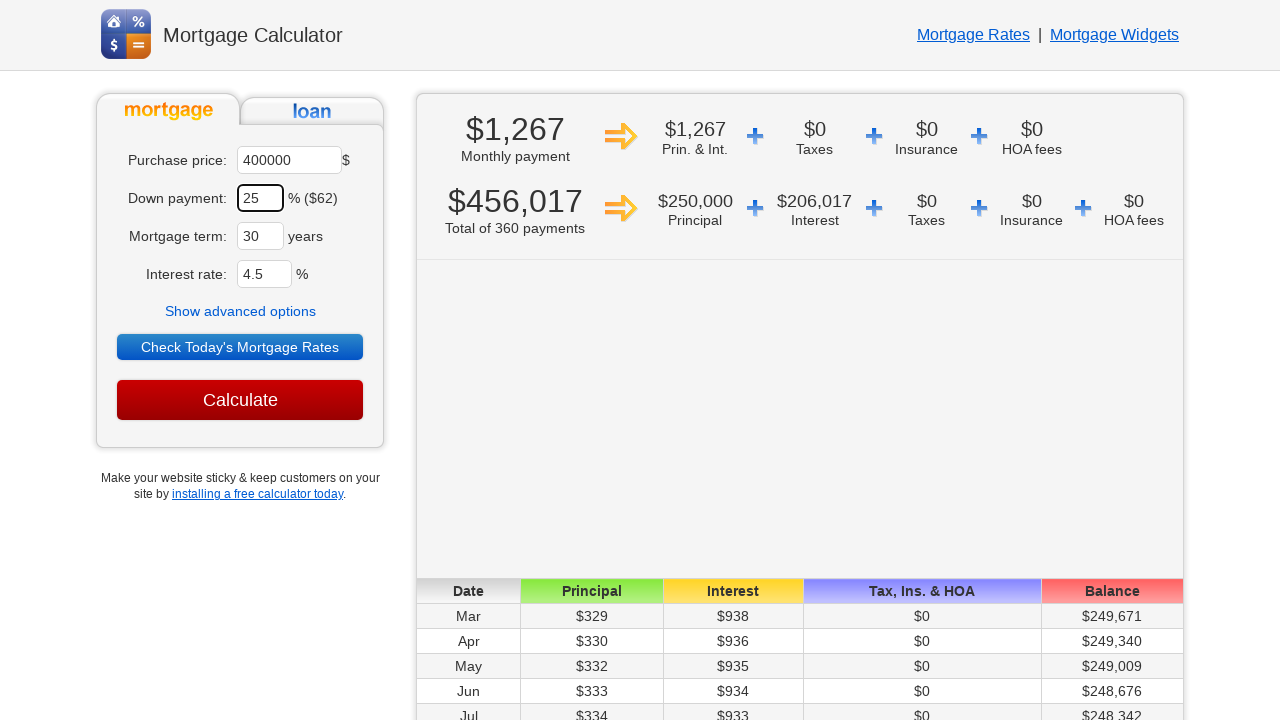